Tests the "Add" button functionality on an astrologer registration page by clicking the Add button multiple times to add document entries.

Starting URL: https://astrovastutalks.com/astrologer-register

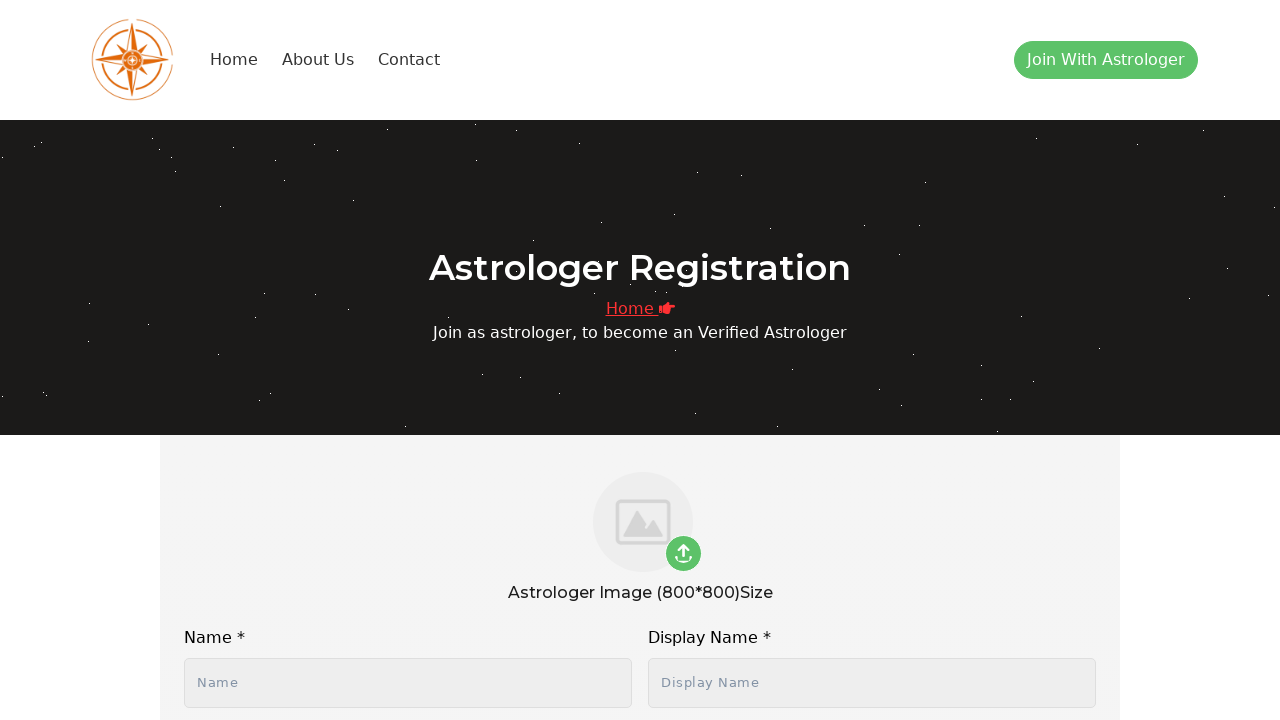

Waited for page to load (networkidle state)
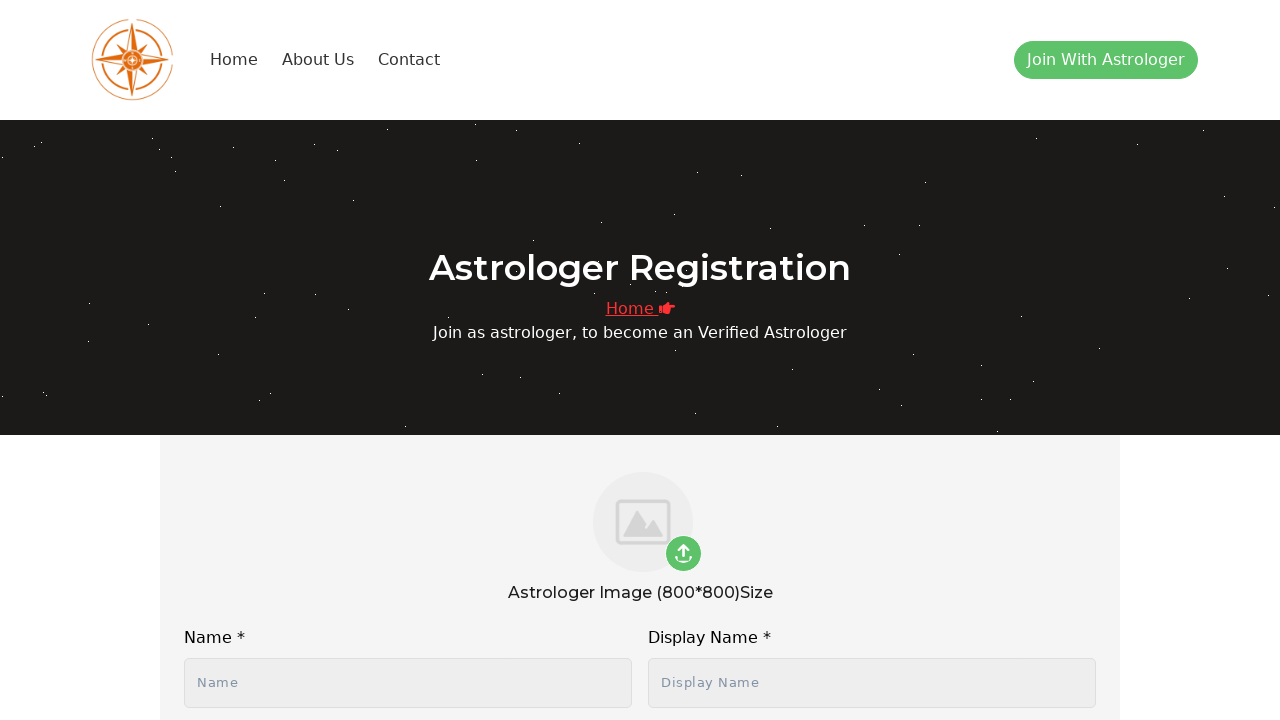

Located the Add button element
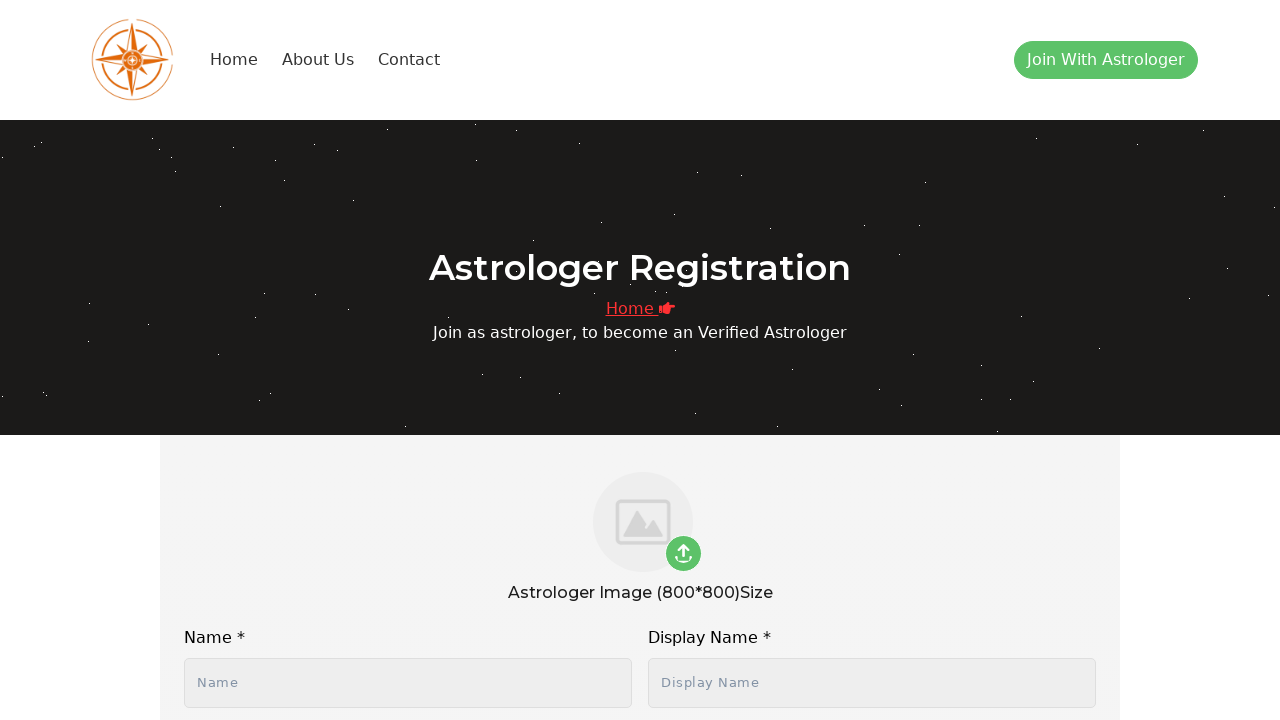

Hovered over the Add button at (212, 361) on xpath=//button[normalize-space()='Add']
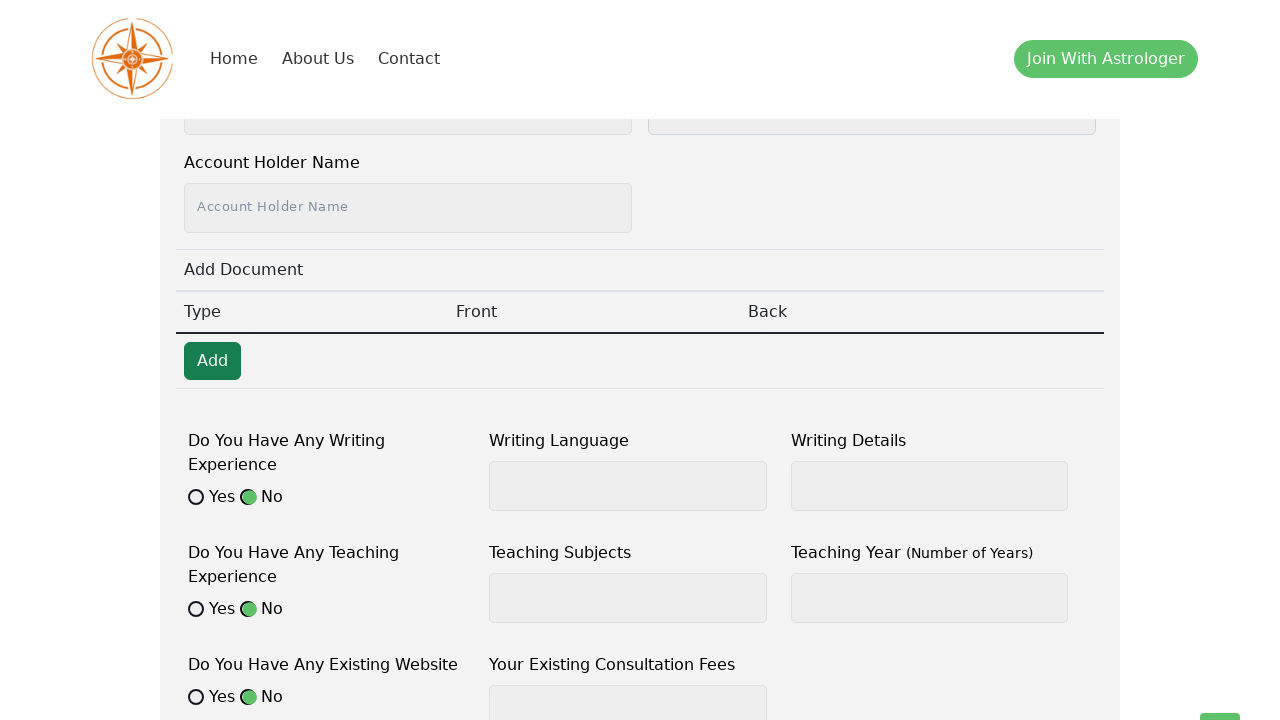

Clicked the Add button (first click) to add document entry at (212, 361) on xpath=//button[normalize-space()='Add']
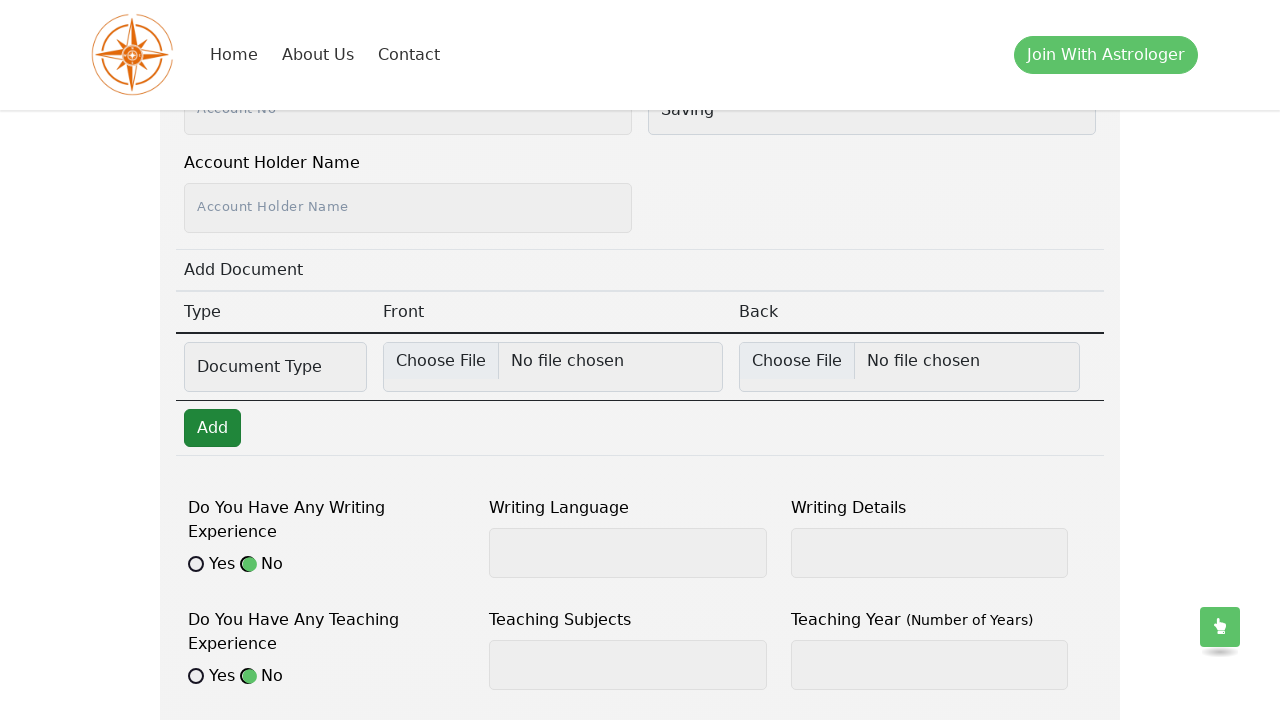

Clicked the Add button (second click) to add another document entry at (212, 428) on xpath=//button[normalize-space()='Add']
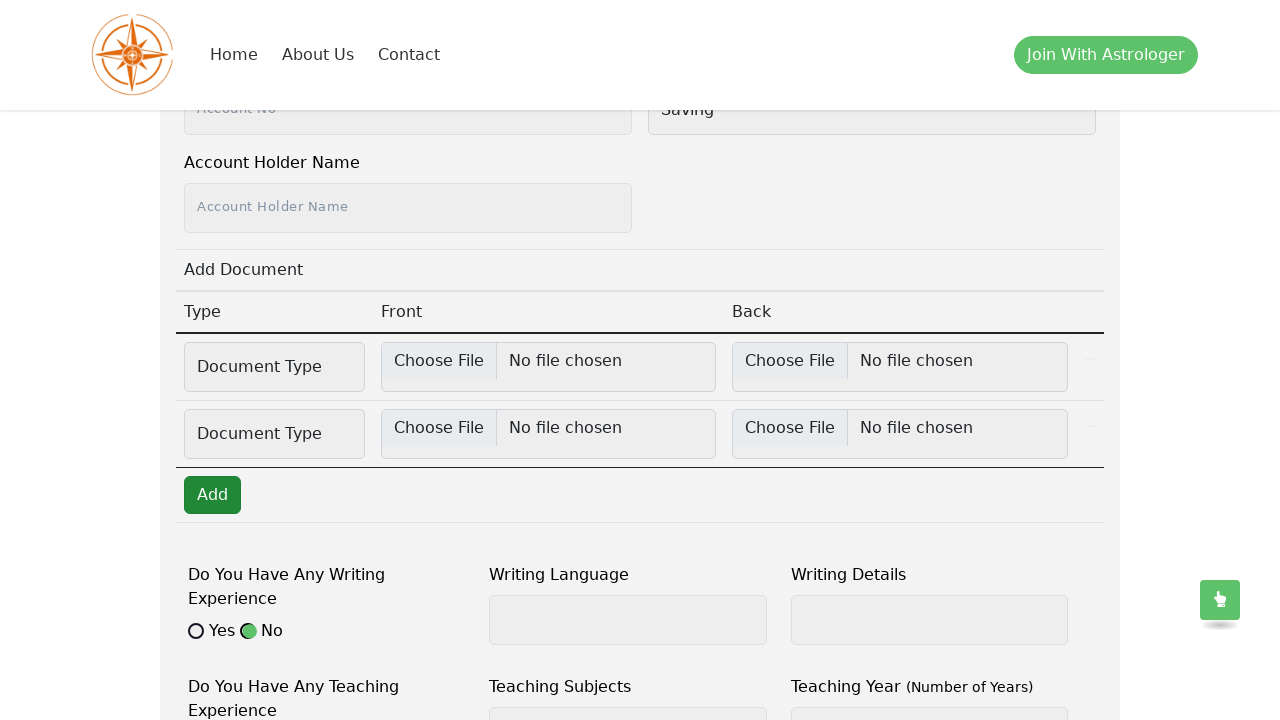

Clicked the Add button (third click) to add another document entry at (212, 495) on xpath=//button[normalize-space()='Add']
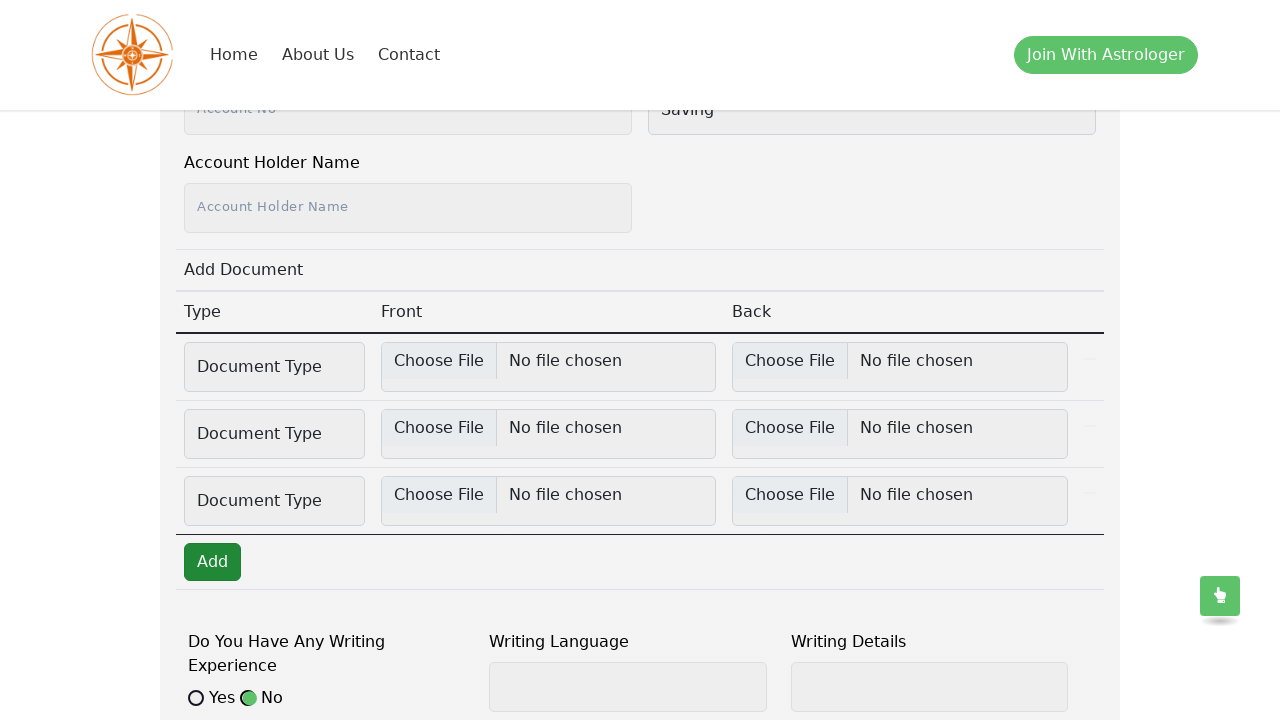

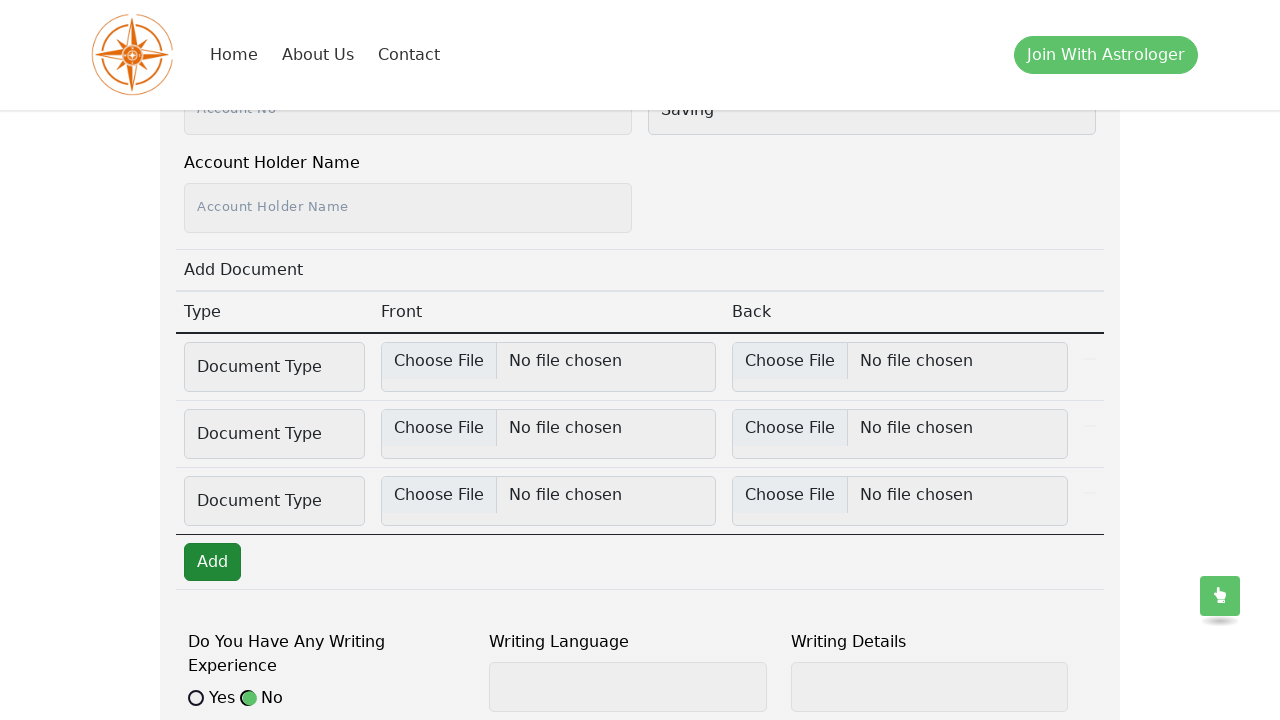